Tests dynamic page loading where a hidden element becomes visible after clicking Start. The element exists in the DOM but is initially hidden, then revealed after loading completes.

Starting URL: http://the-internet.herokuapp.com/dynamic_loading/1

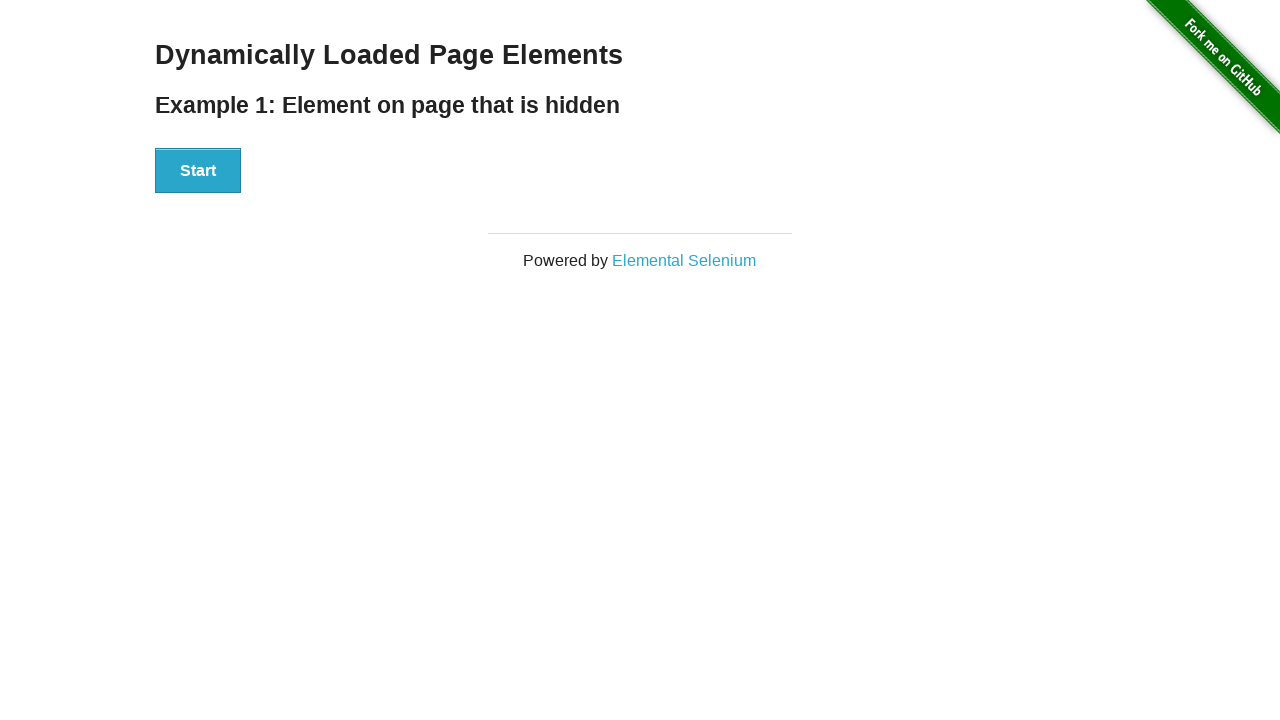

Clicked Start button to trigger dynamic loading at (198, 171) on #start button
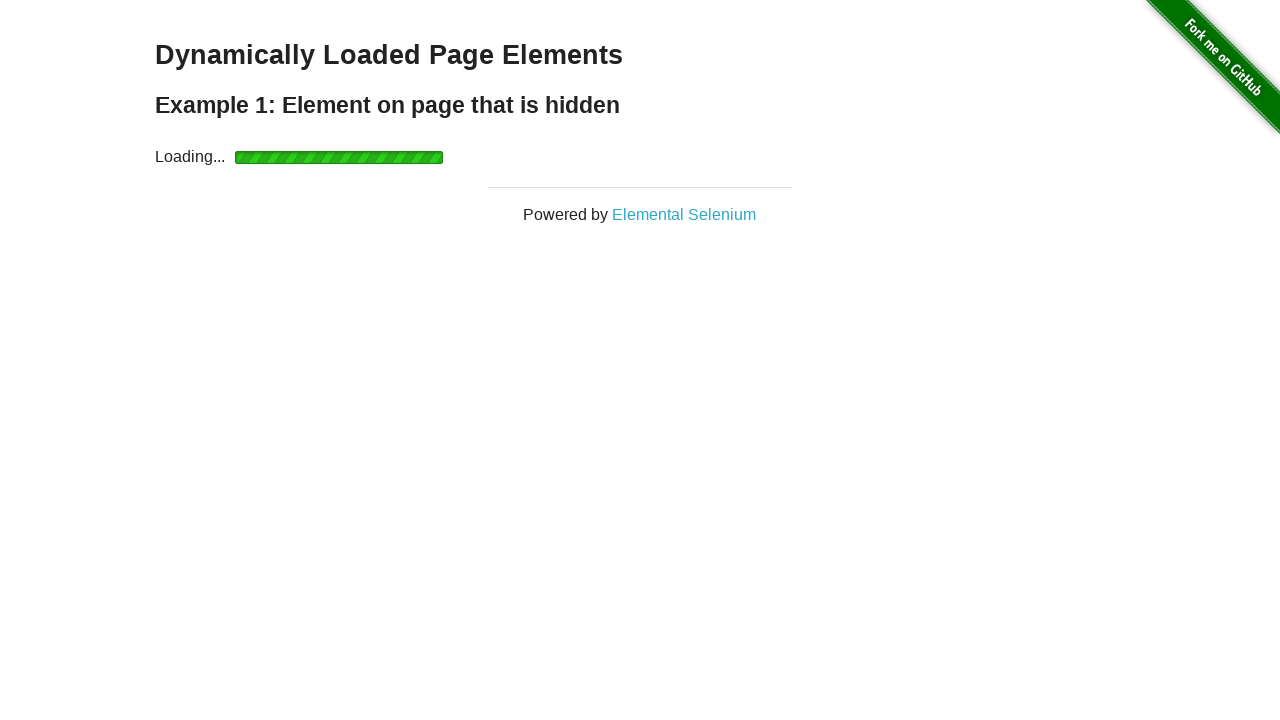

Waited for finish element to become visible
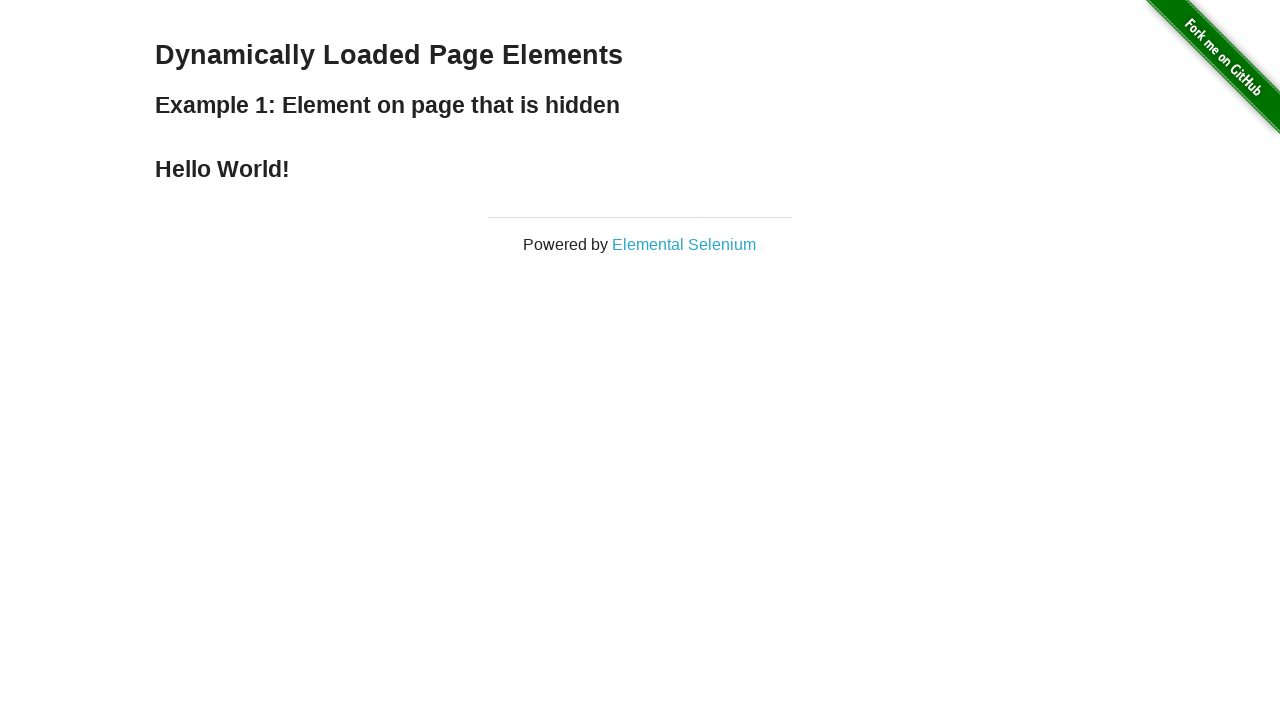

Verified finish element is visible
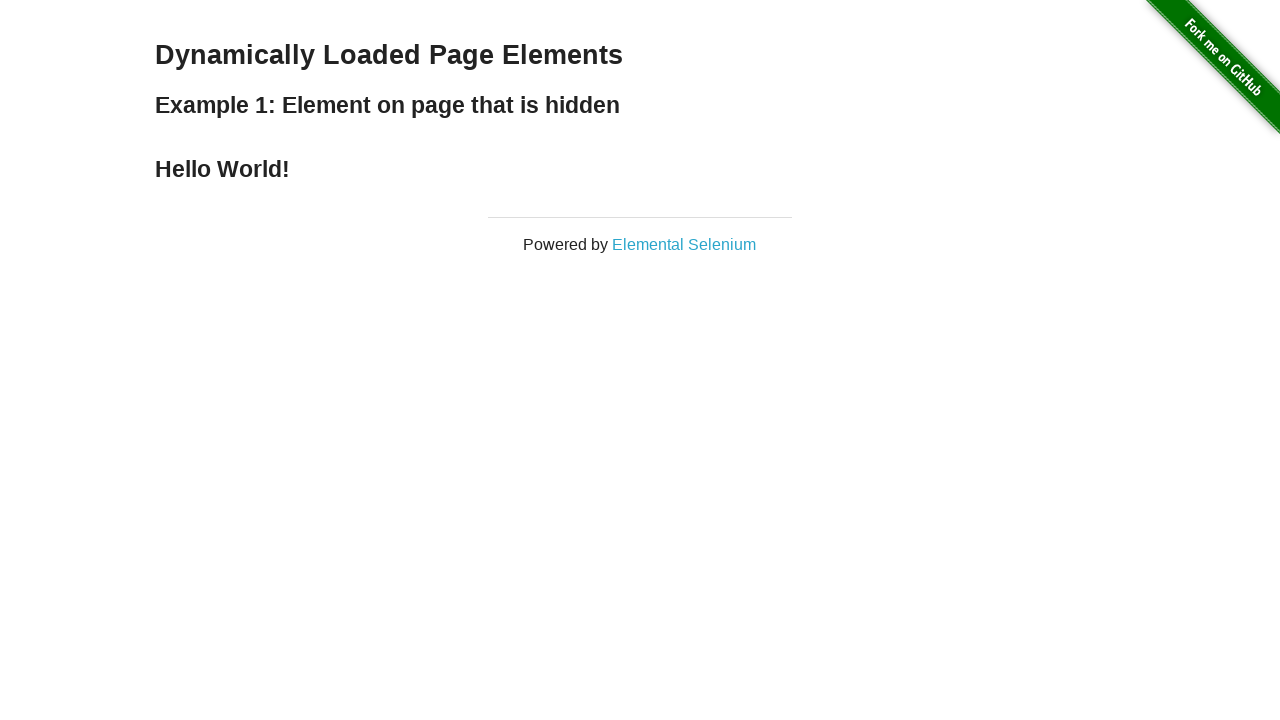

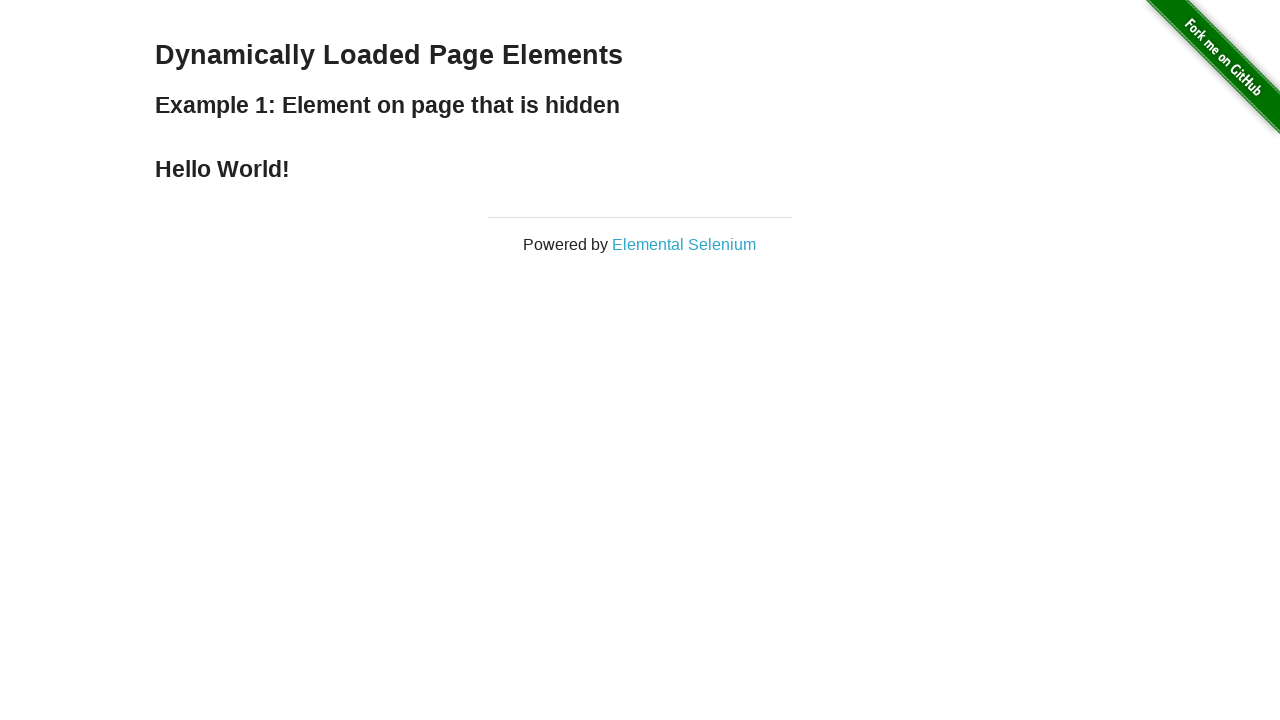